Tests the automation practice form by filling in personal details including first name, last name, email, phone number, date of birth, selecting gender and hobbies, and entering an address.

Starting URL: https://demoqa.com/automation-practice-form

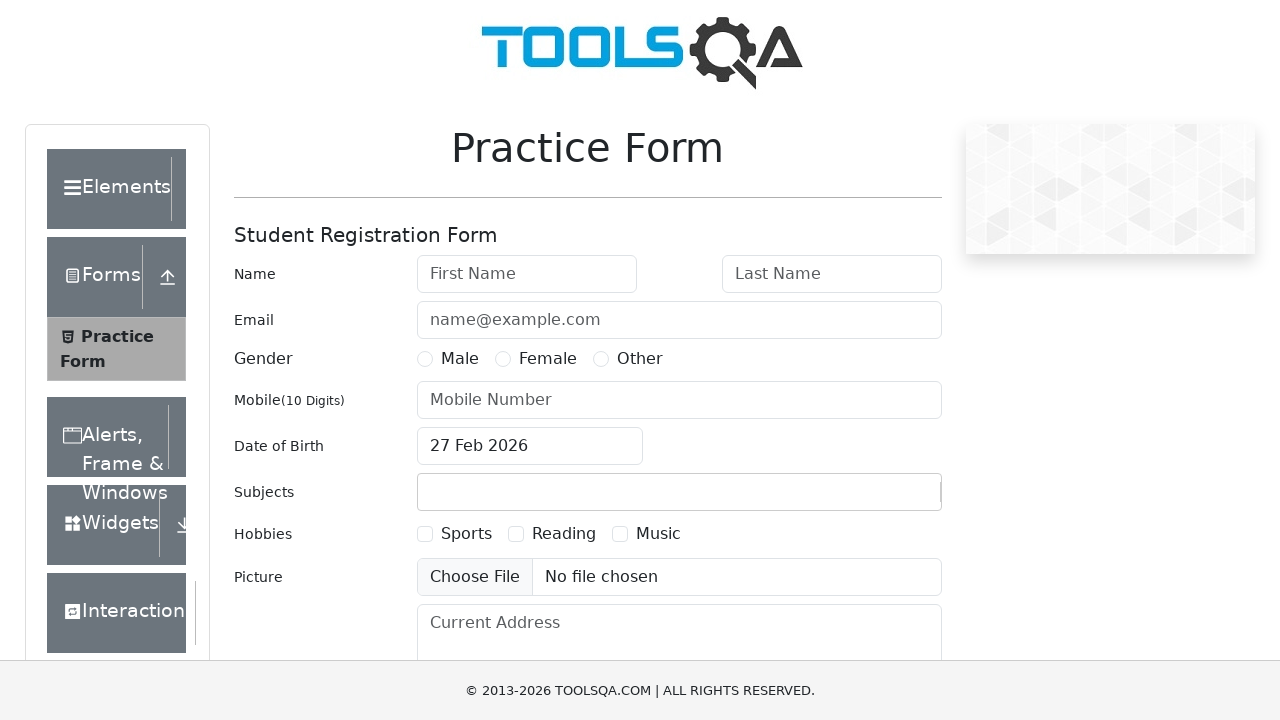

Filled first name field with 'John' on #firstName
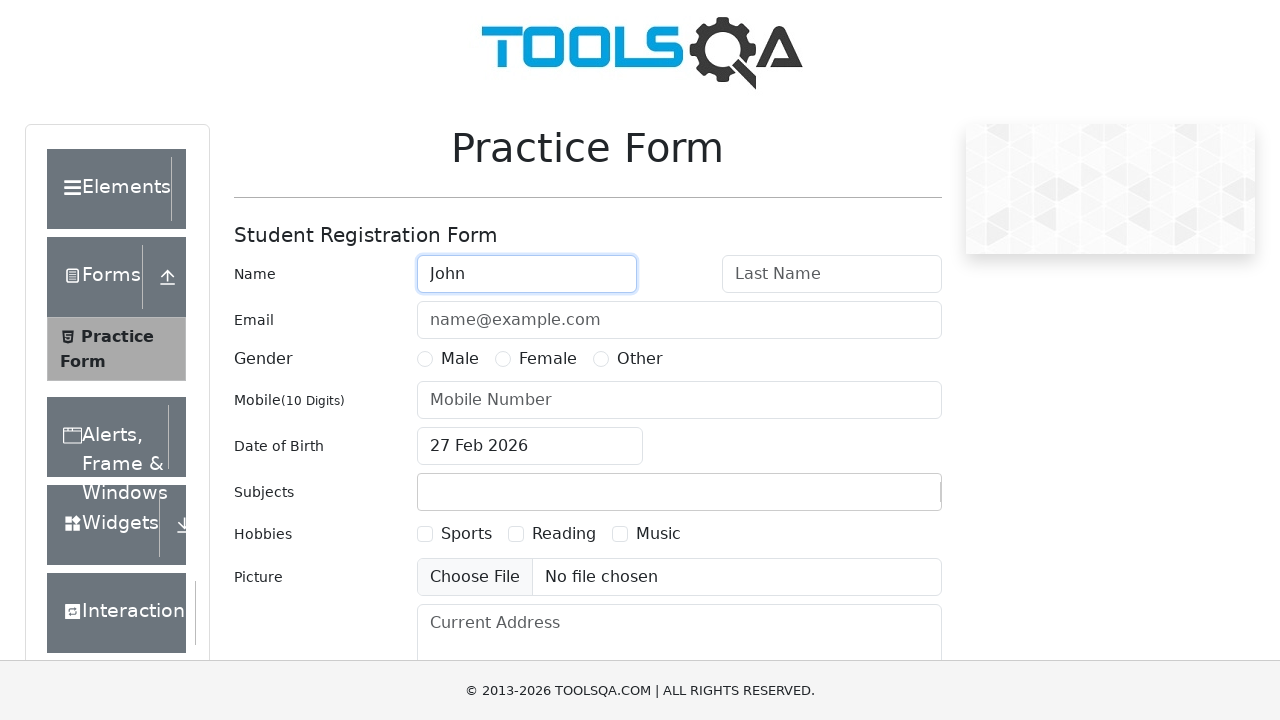

Filled last name field with 'Smith' on #lastName
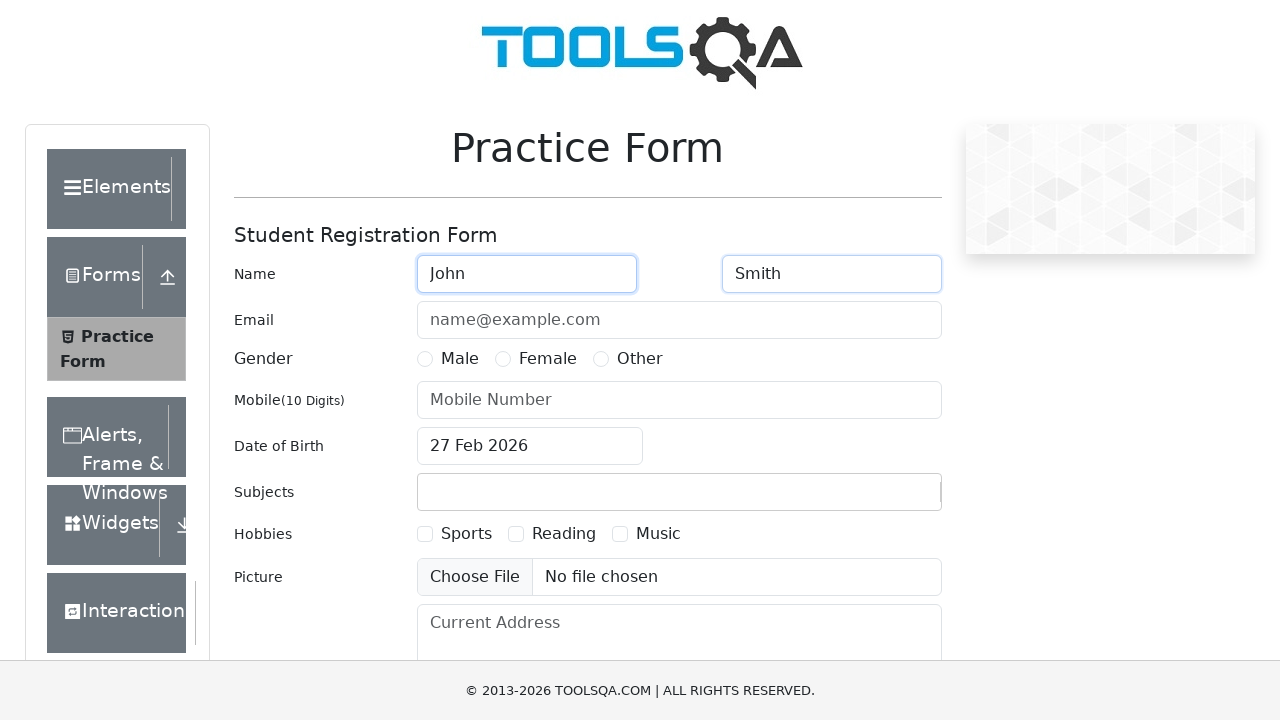

Filled email field with 'input@test.com' on #userEmail
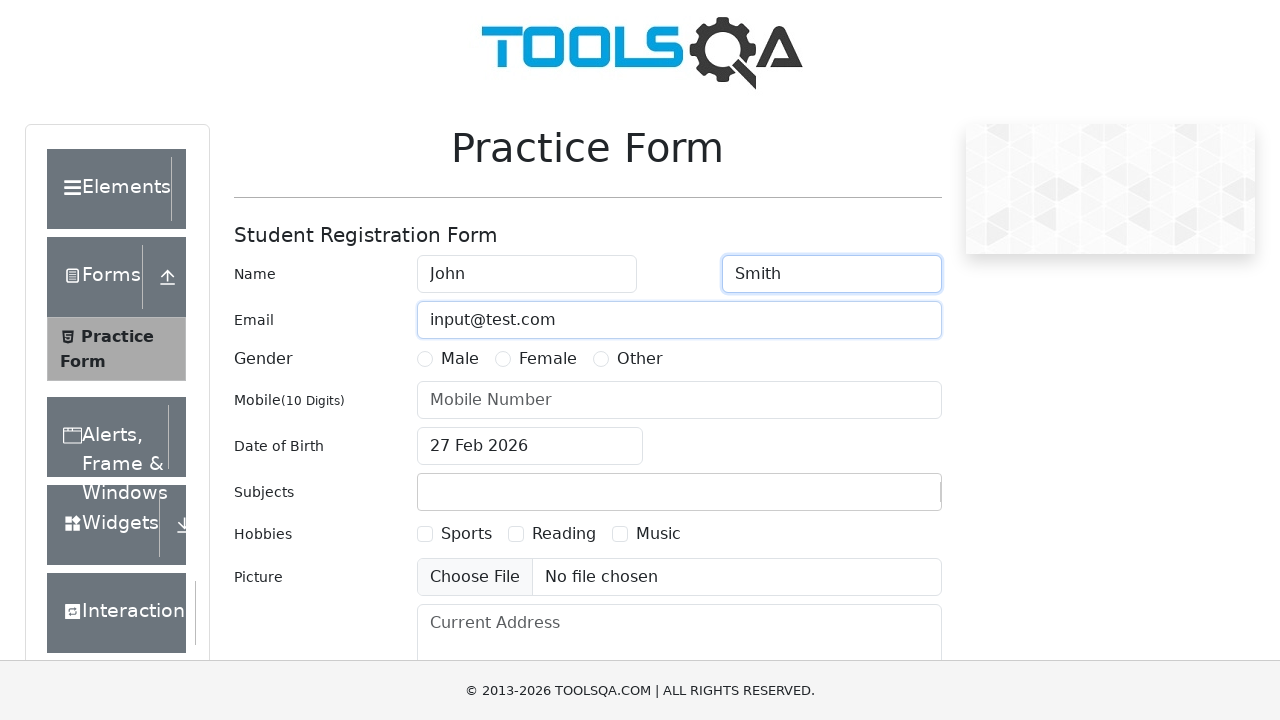

Selected Male gender radio button at (460, 359) on label[for='gender-radio-1']
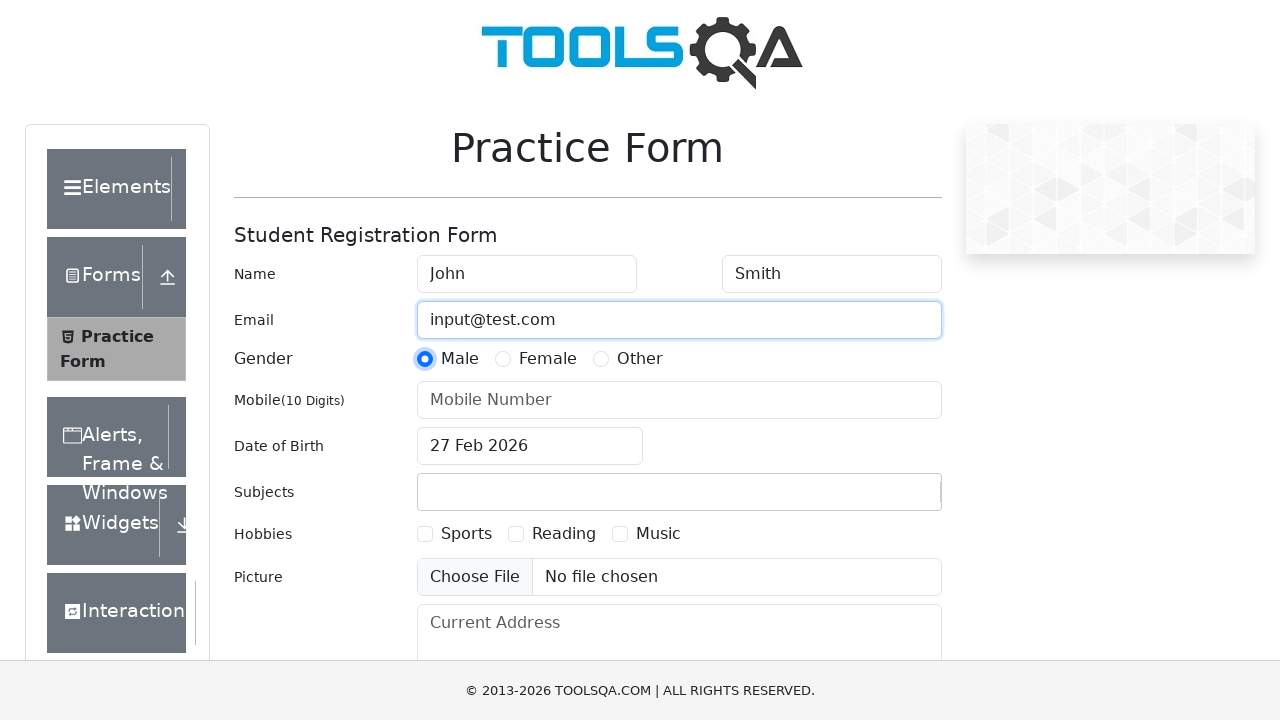

Filled phone number field with '8800555353' on #userNumber
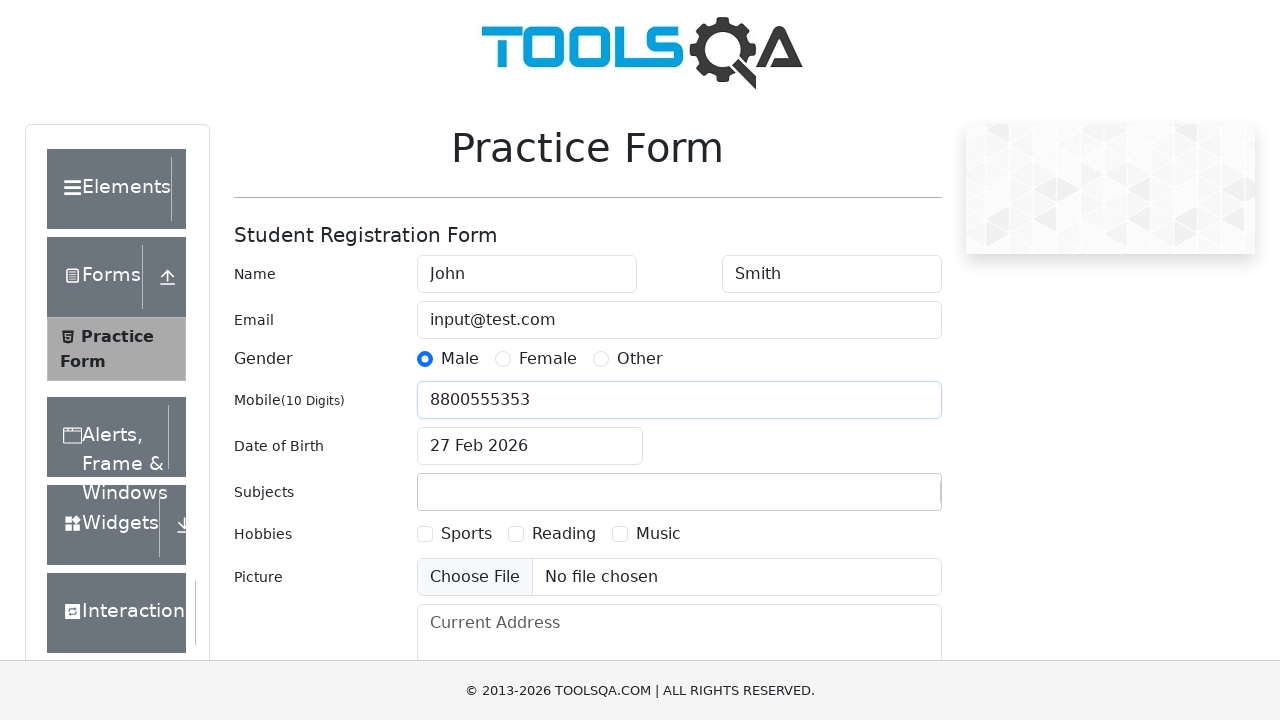

Opened date of birth calendar picker at (530, 446) on #dateOfBirthInput
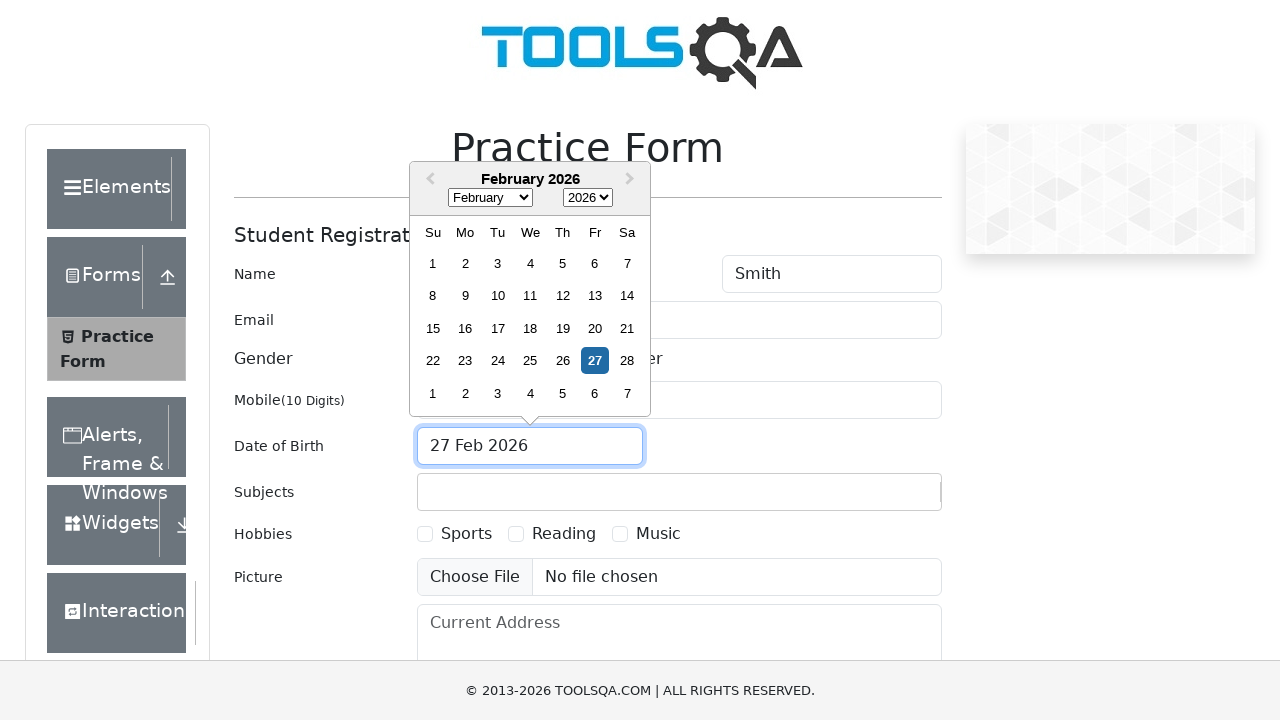

Selected year 1944 from date picker on .react-datepicker__year-select
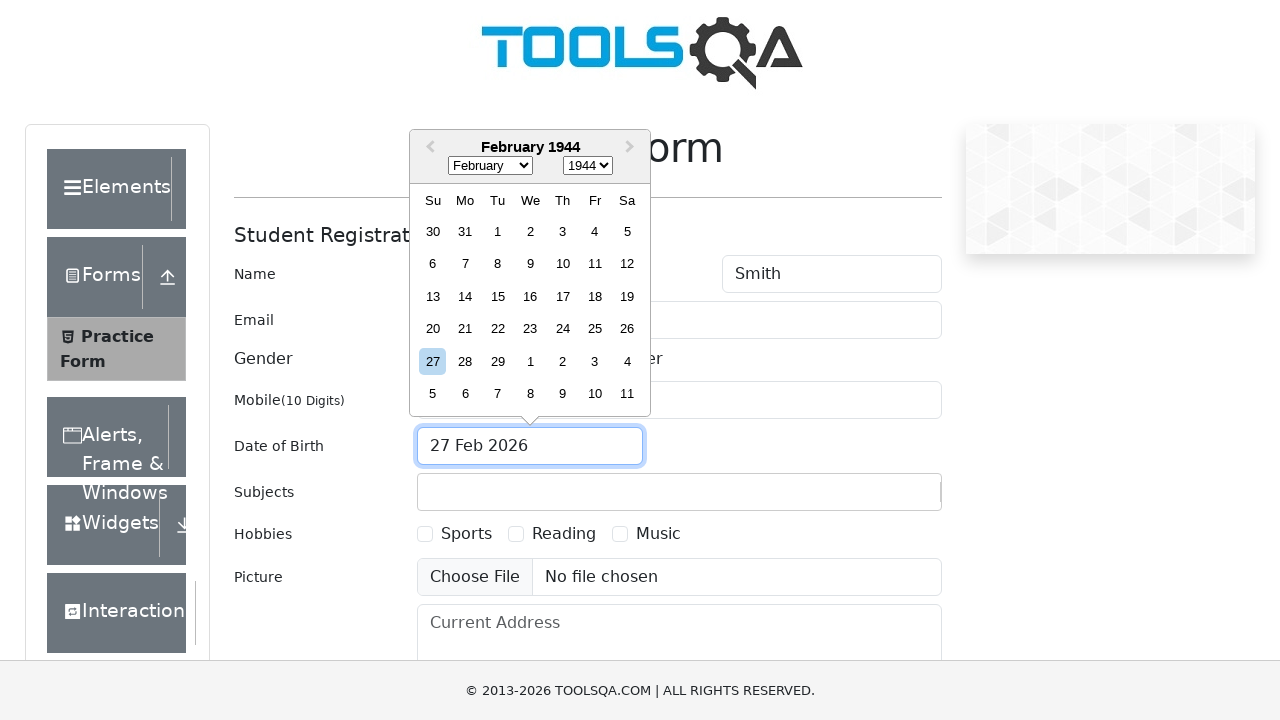

Selected August (month index 7) from date picker on .react-datepicker__month-select
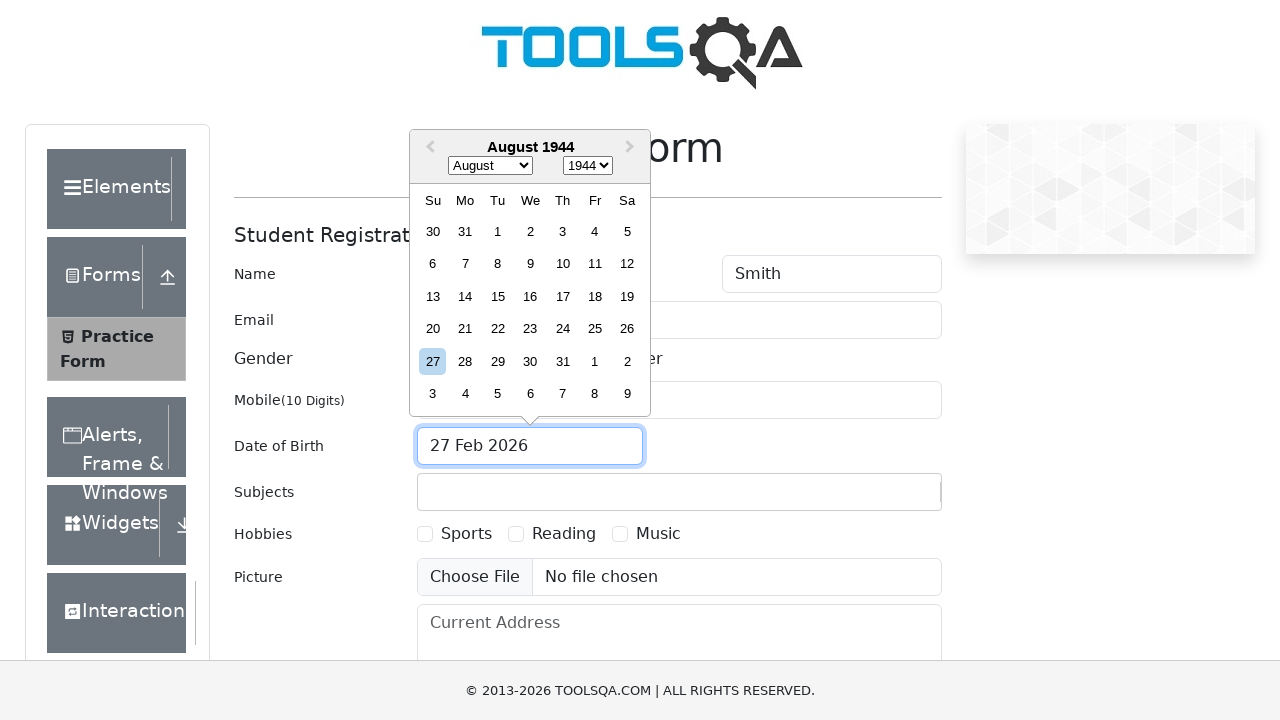

Selected day 28 from date picker at (465, 361) on .react-datepicker__day--028:not(.react-datepicker__day--outside-month)
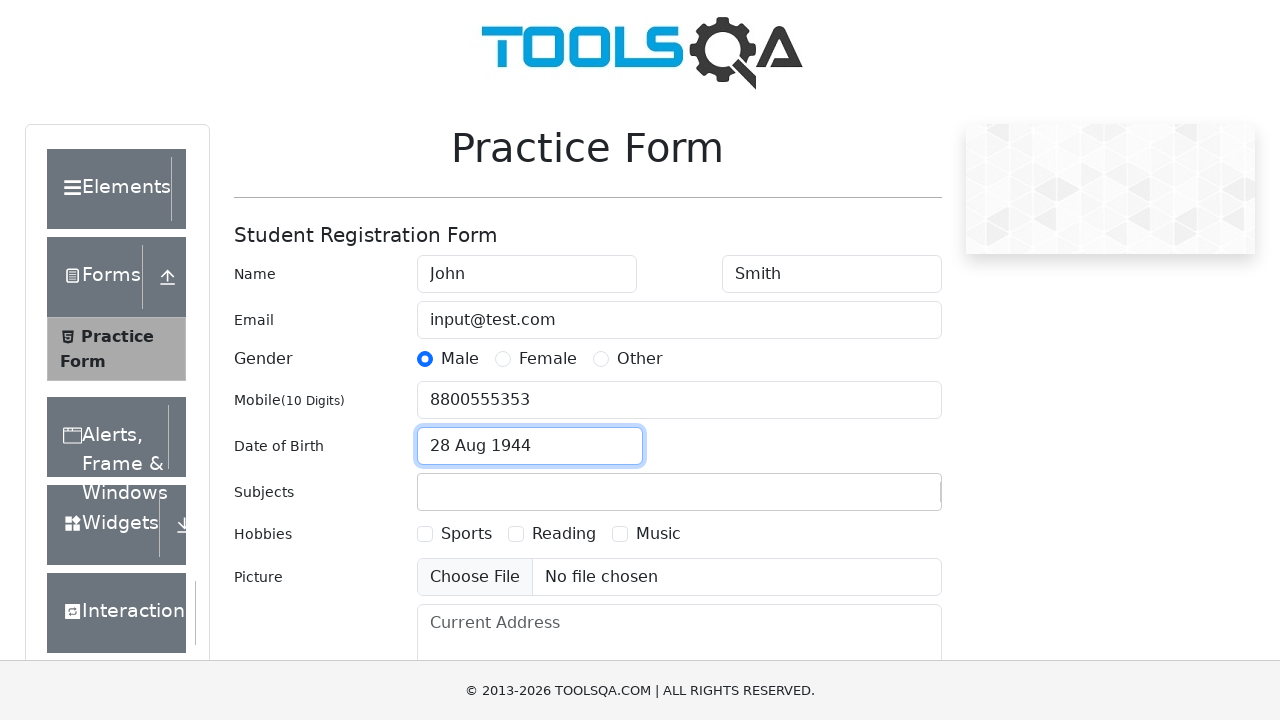

Selected Sports hobby checkbox at (466, 534) on label[for='hobbies-checkbox-1']
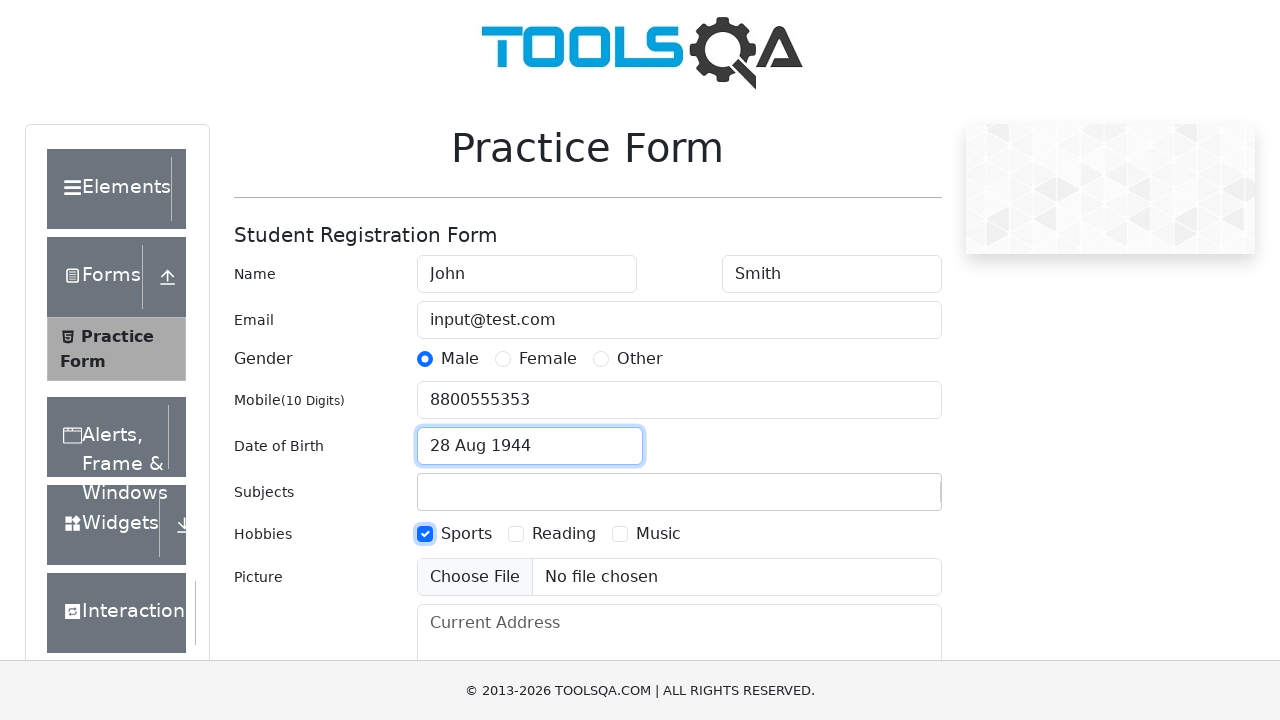

Filled current address field with 'Москва' on #currentAddress
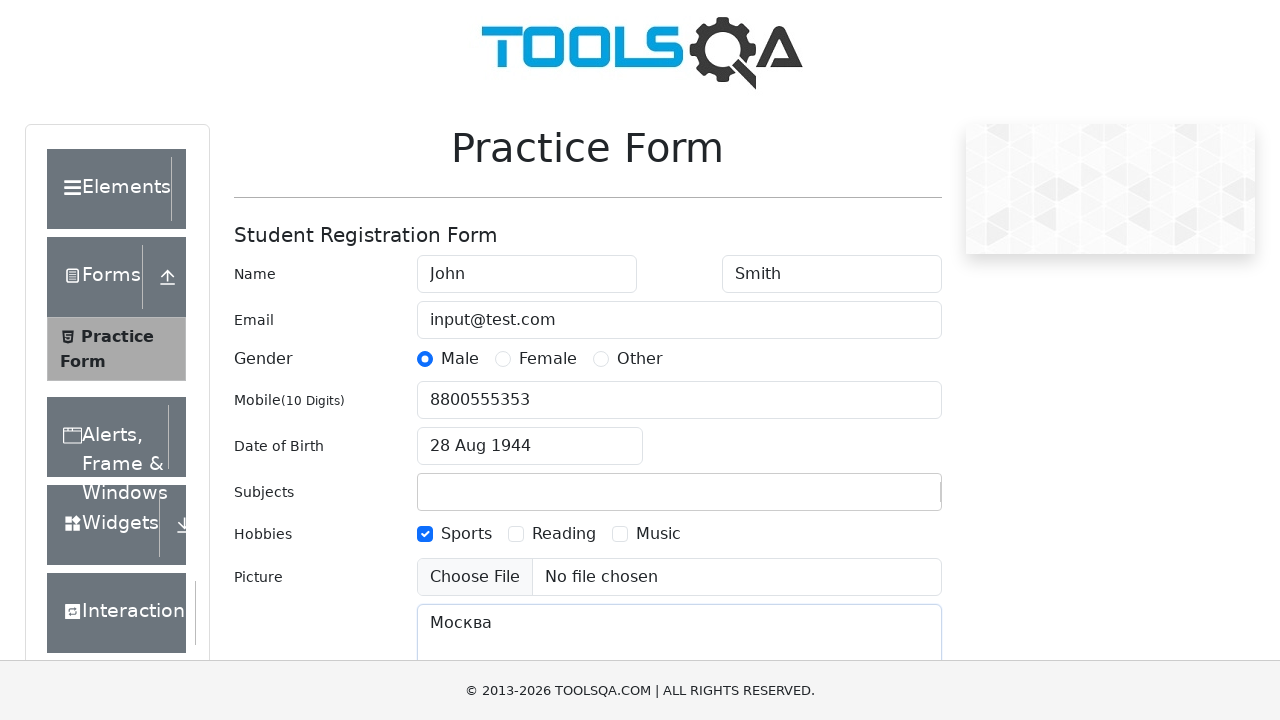

Waited 1000ms for form to stabilize
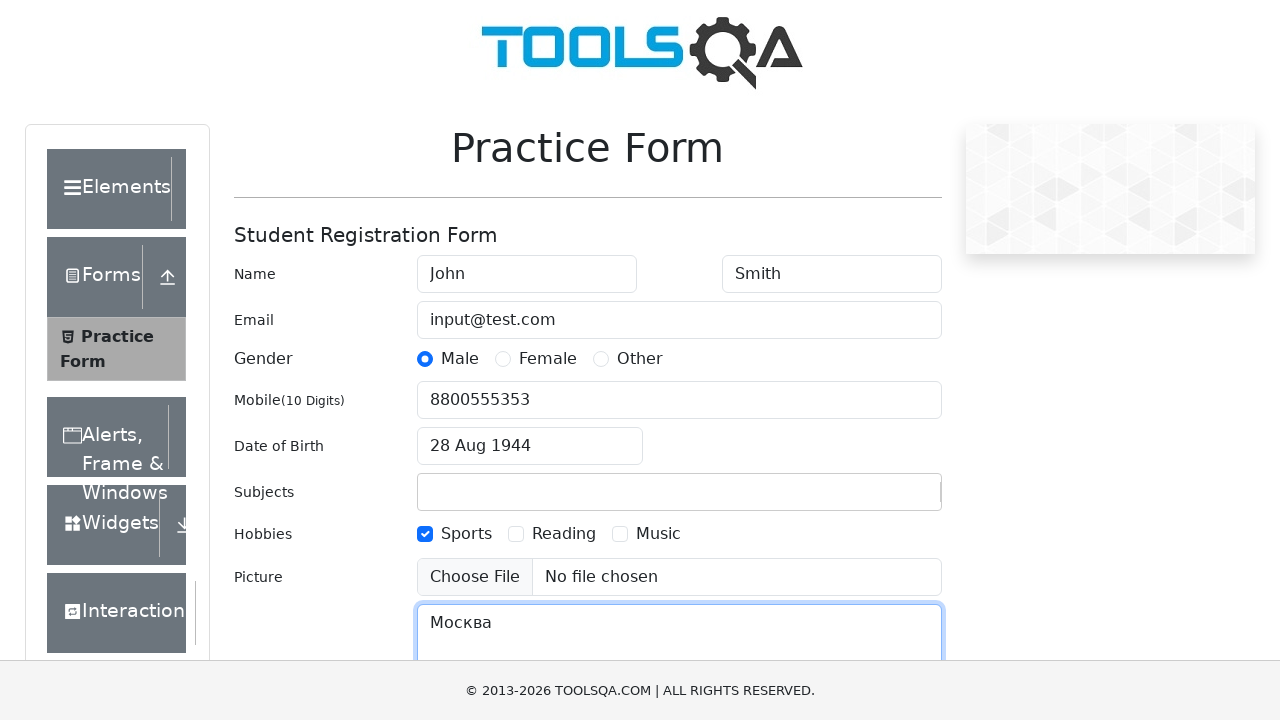

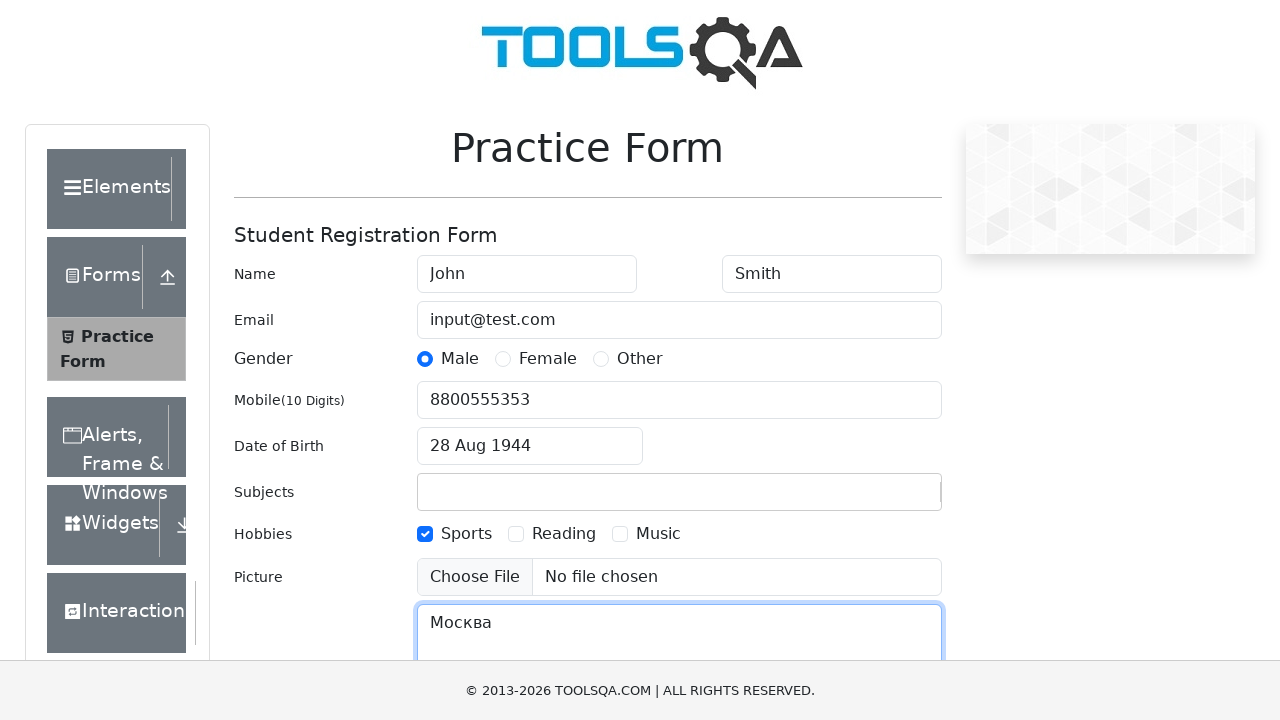